Tests dropdown functionality by clicking on a passenger dropdown, incrementing the adult count to 5 by clicking an increment button 4 times, and then closing the dropdown.

Starting URL: https://rahulshettyacademy.com/dropdownsPractise/

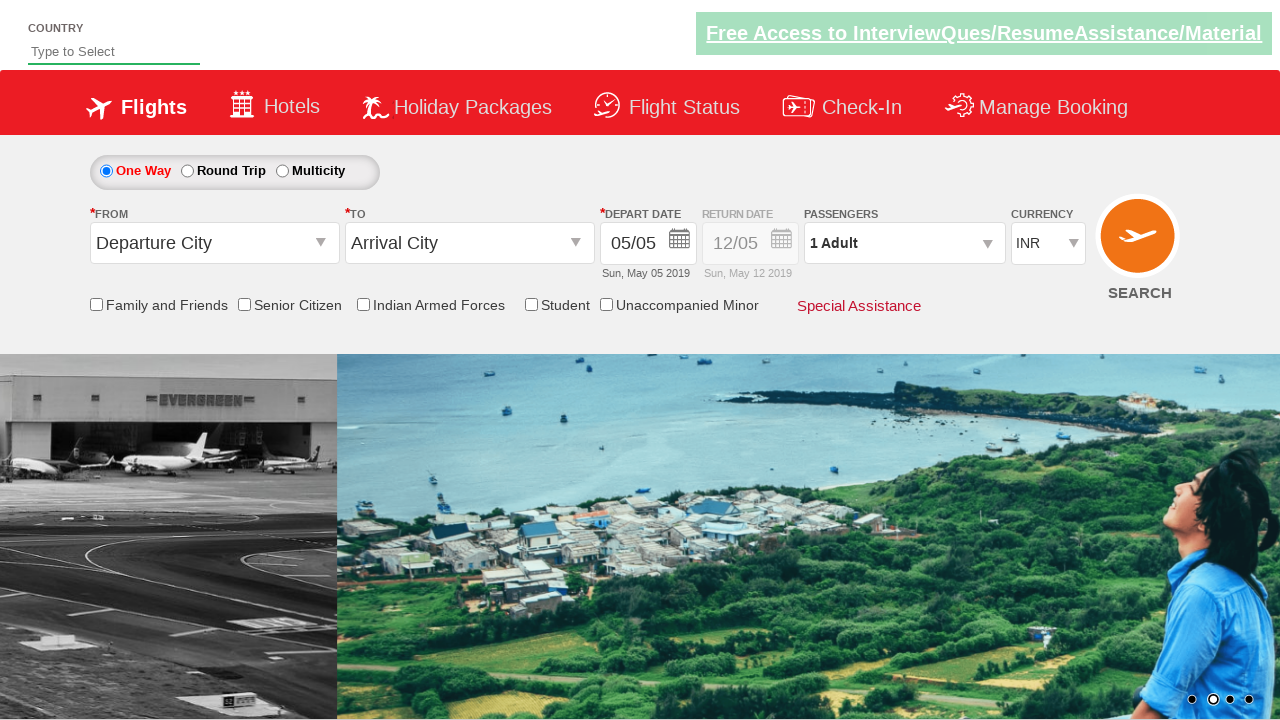

Clicked on passenger dropdown to open it at (904, 243) on #divpaxinfo
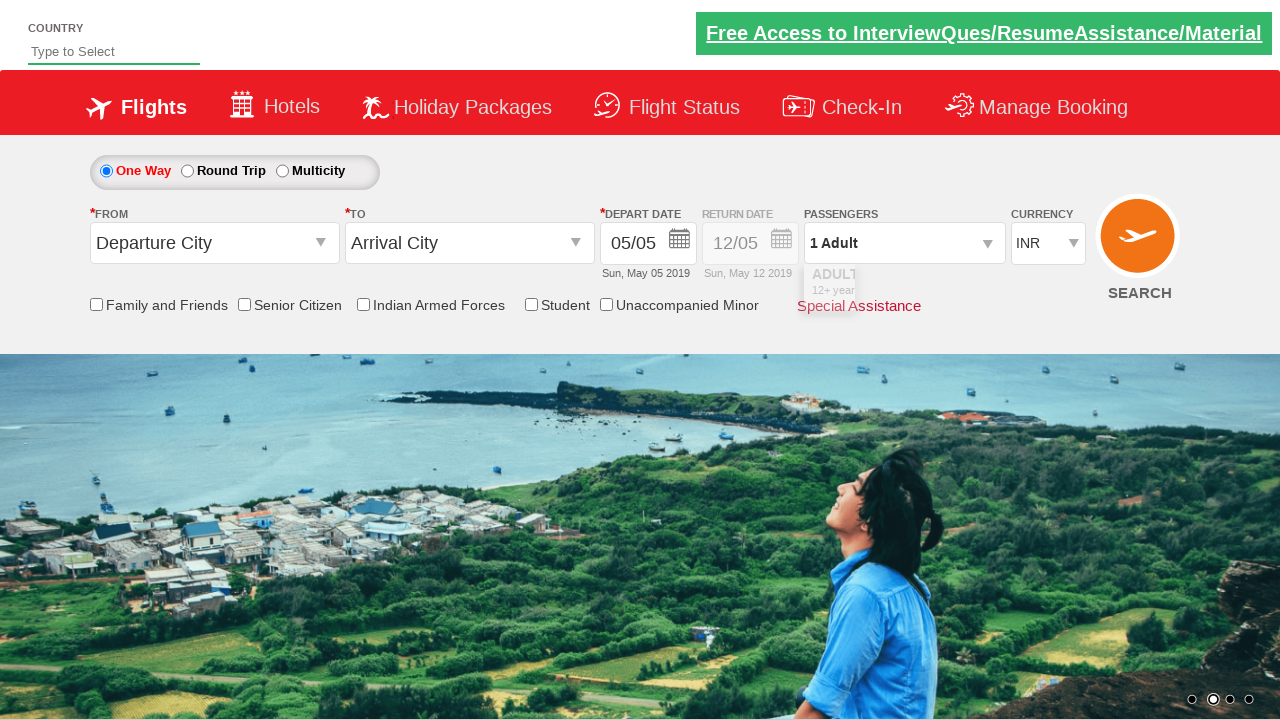

Increment adult button became visible
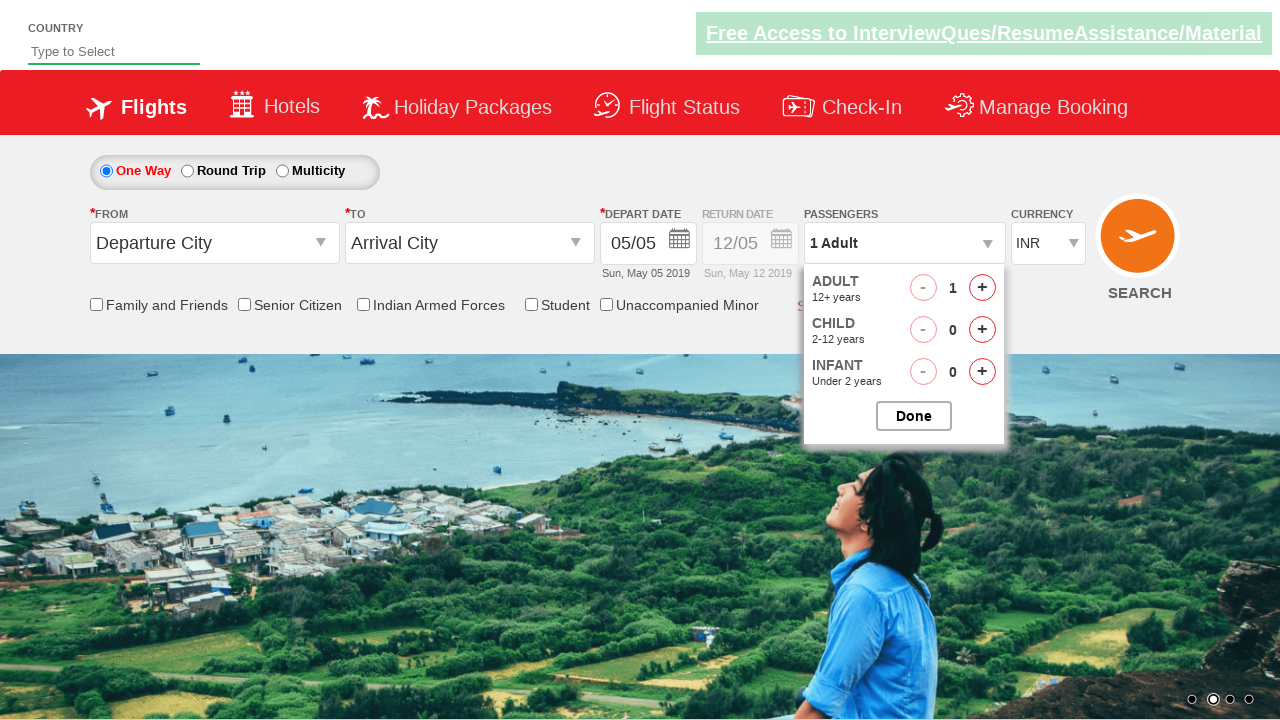

Clicked increment adult button (click 1 of 4) at (982, 288) on #hrefIncAdt
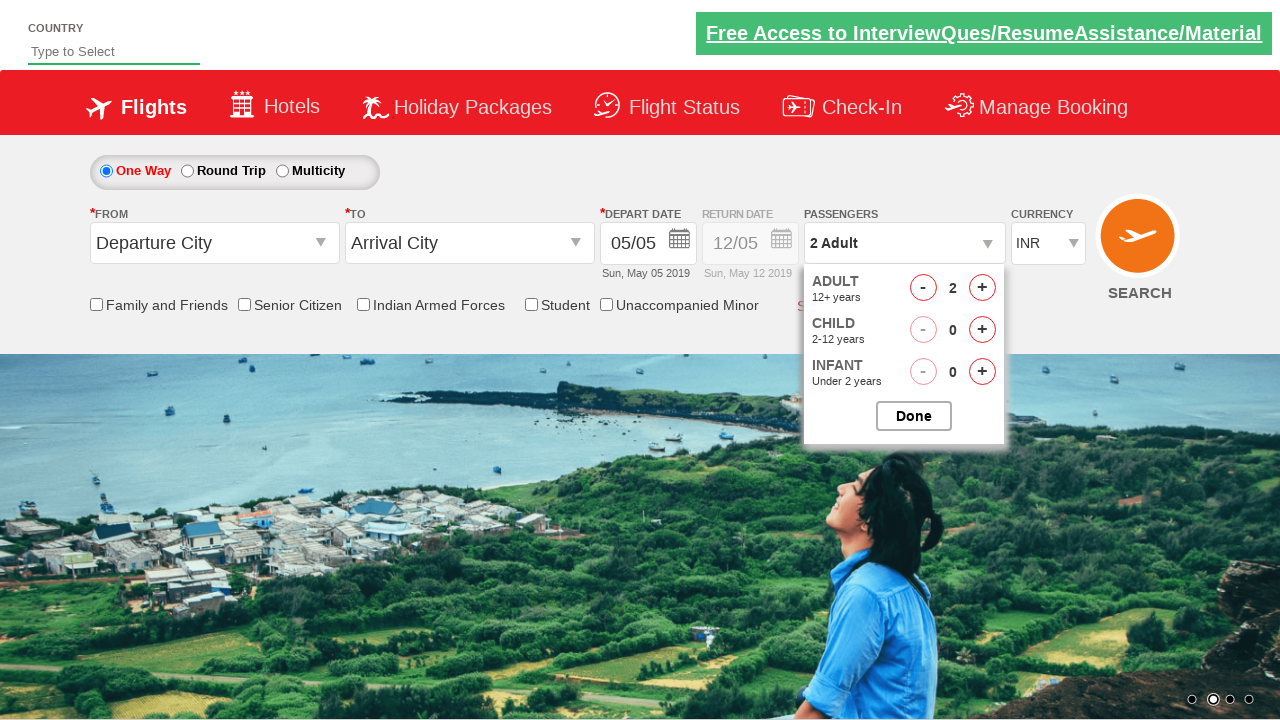

Clicked increment adult button (click 2 of 4) at (982, 288) on #hrefIncAdt
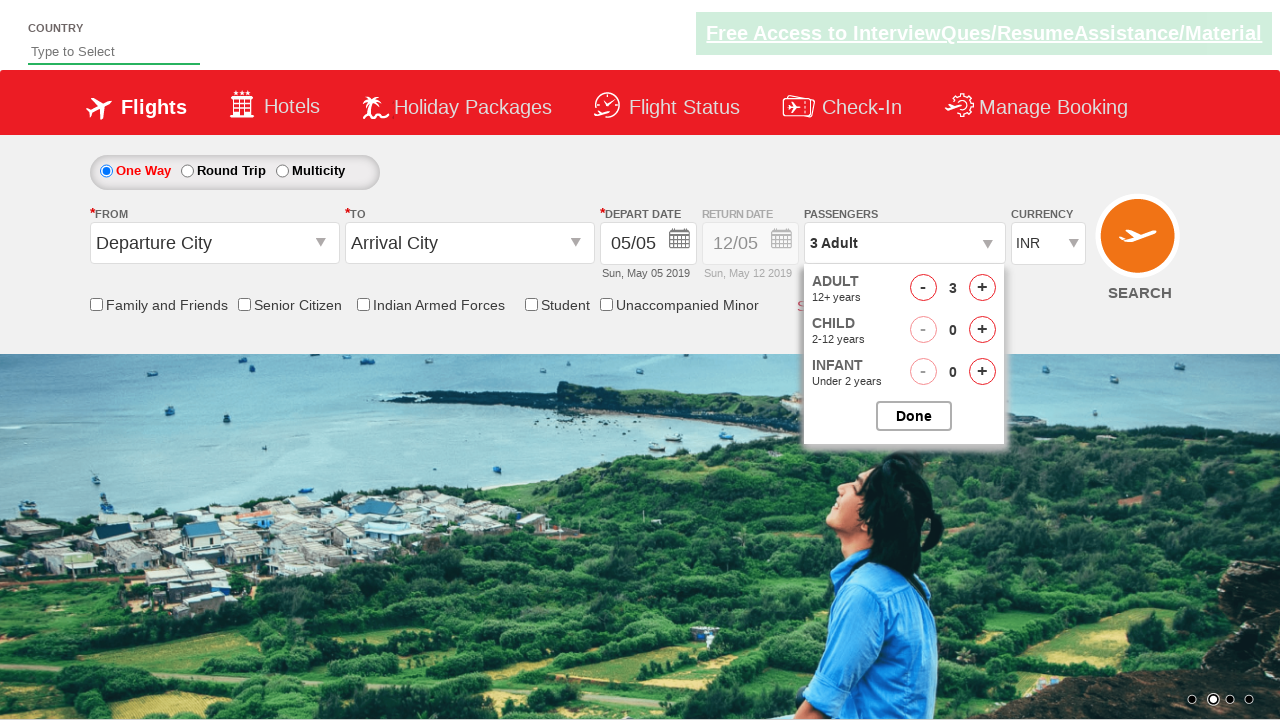

Clicked increment adult button (click 3 of 4) at (982, 288) on #hrefIncAdt
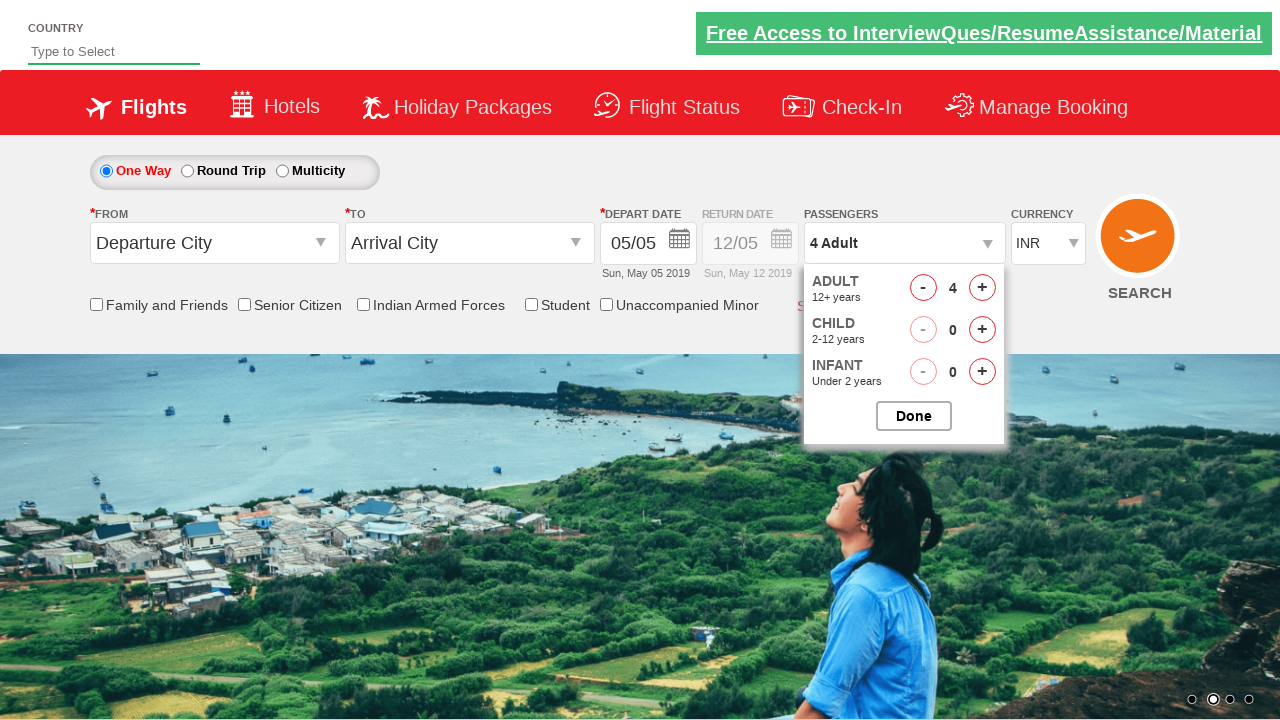

Clicked increment adult button (click 4 of 4) at (982, 288) on #hrefIncAdt
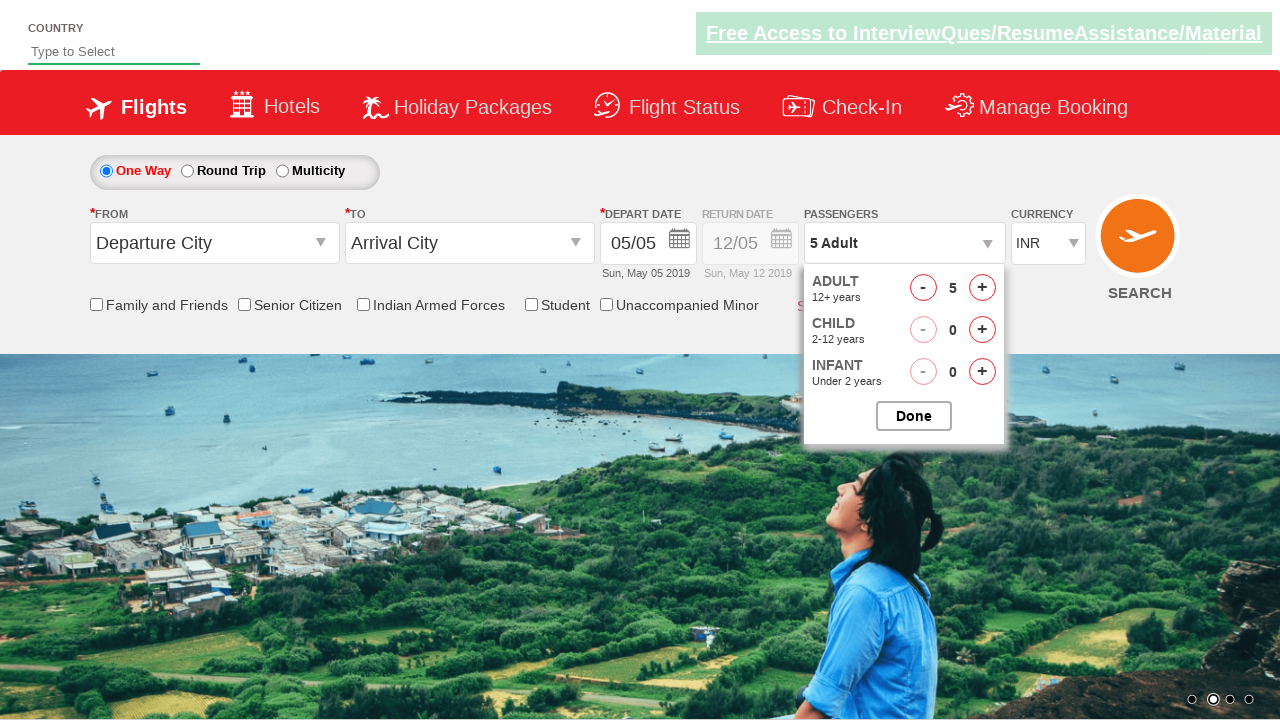

Clicked Done button to close passenger dropdown at (914, 416) on #btnclosepaxoption
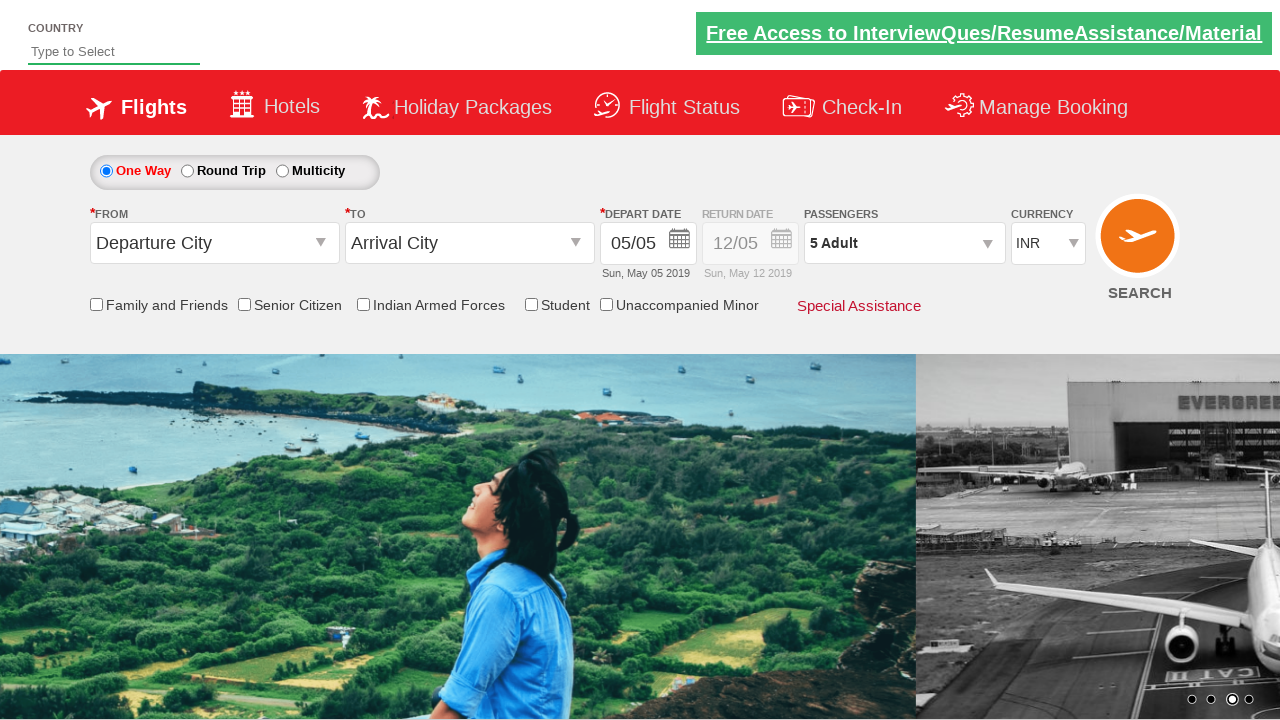

Passenger dropdown closed and updated
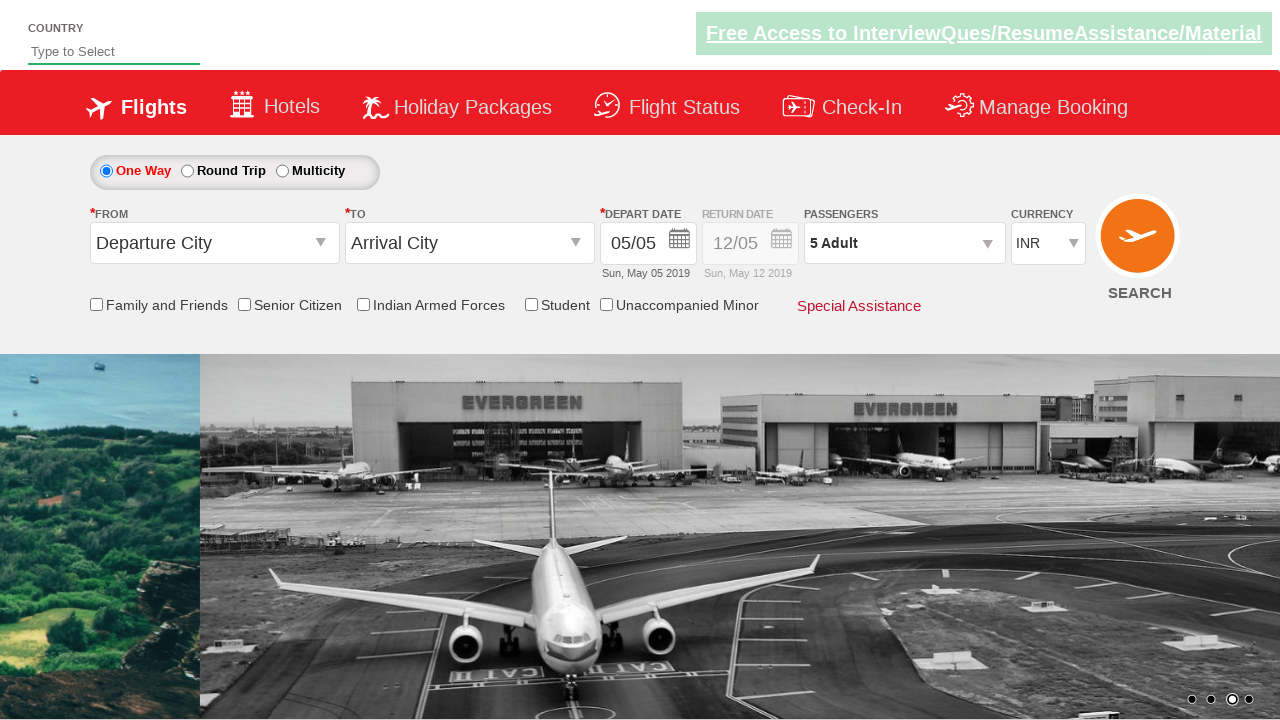

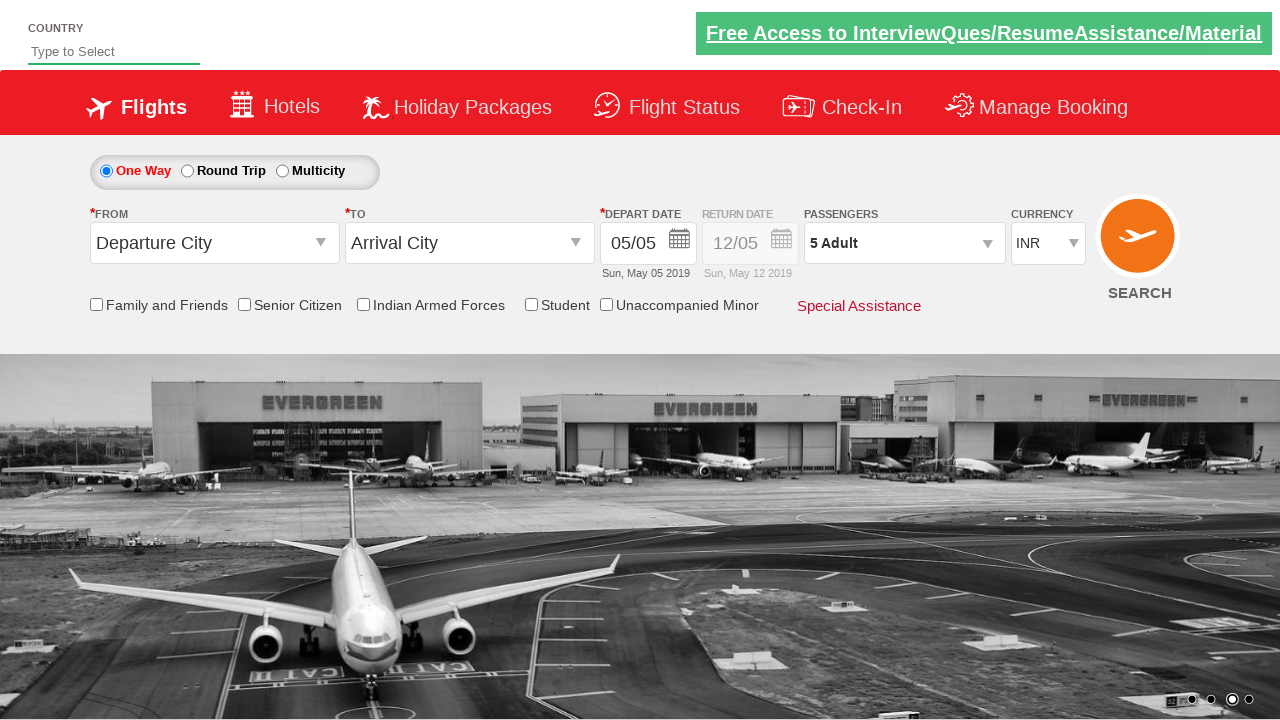